Tests navigation to the Form Authentication page by clicking the link and verifying the URL changes correctly

Starting URL: https://the-internet.herokuapp.com/

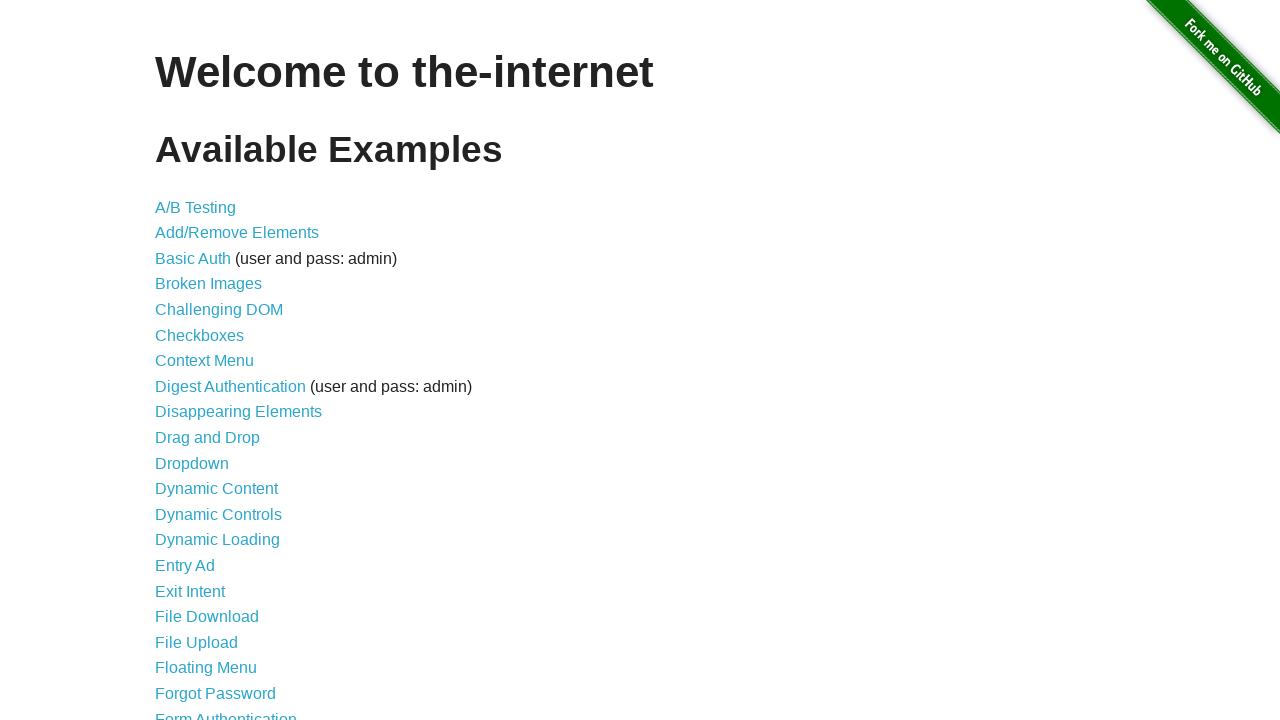

Clicked on Form Authentication link at (226, 712) on xpath=//*[text()="Form Authentication"]
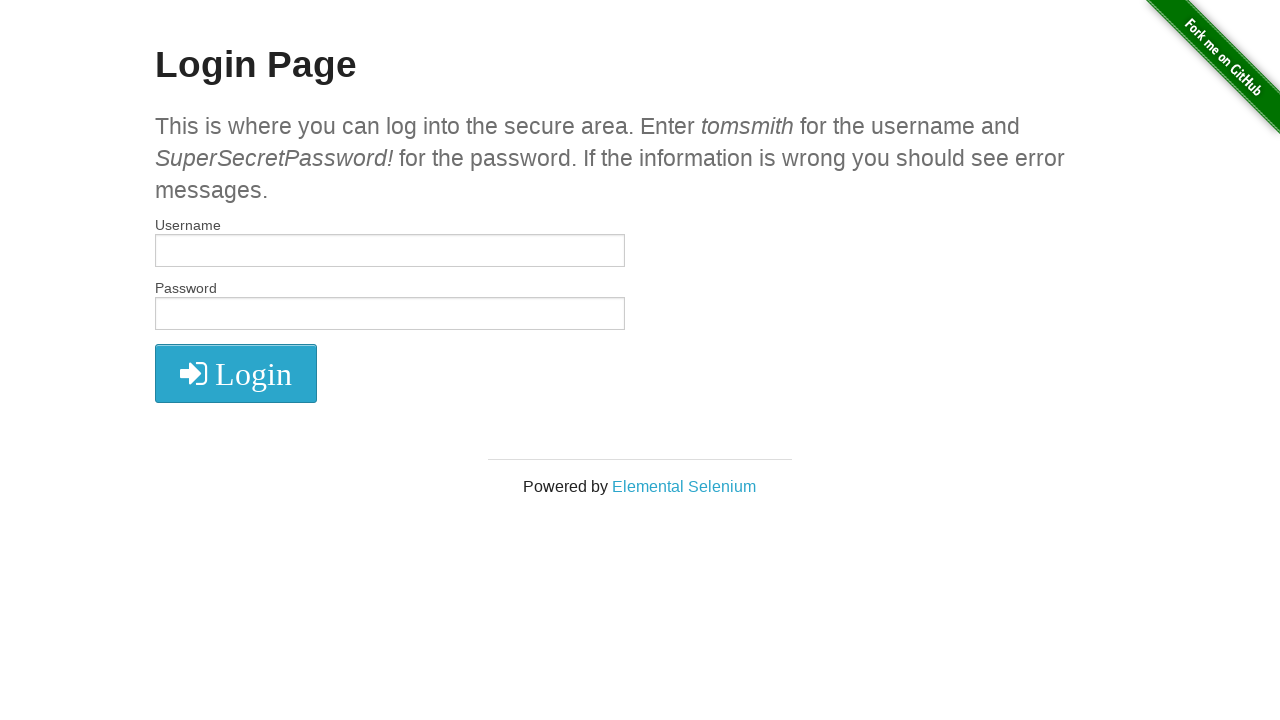

Verified URL changed to Form Authentication login page
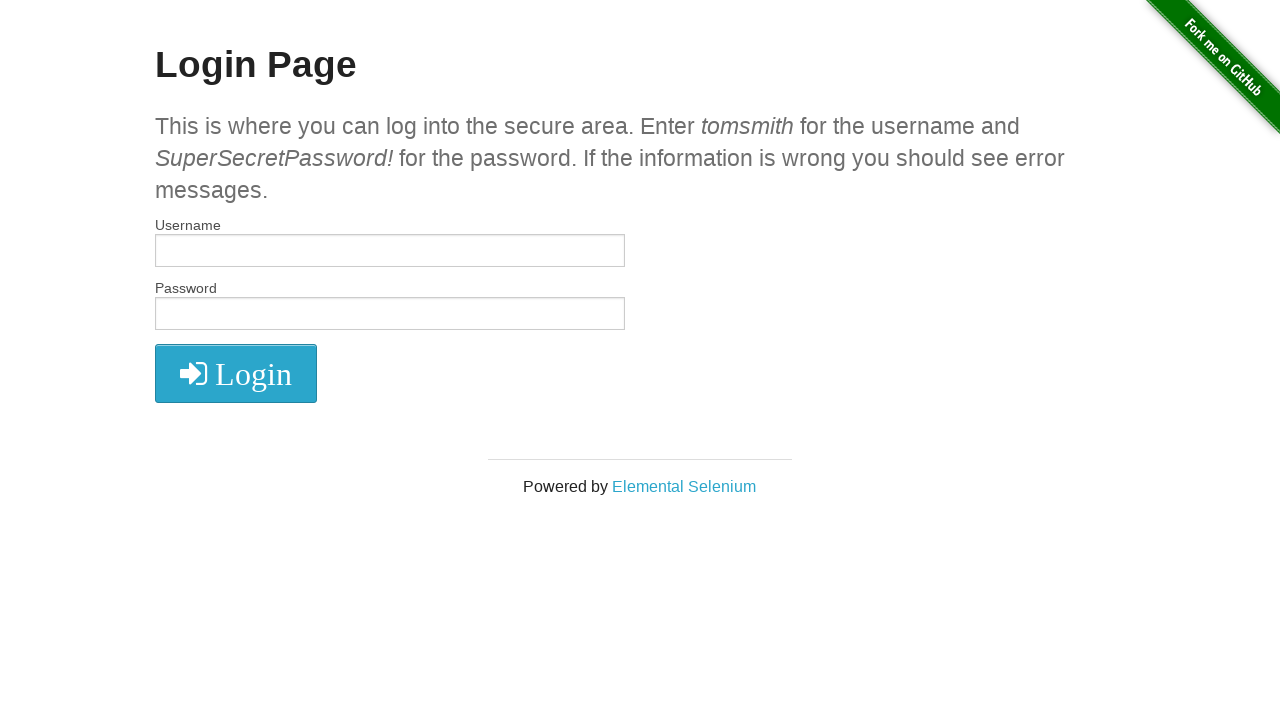

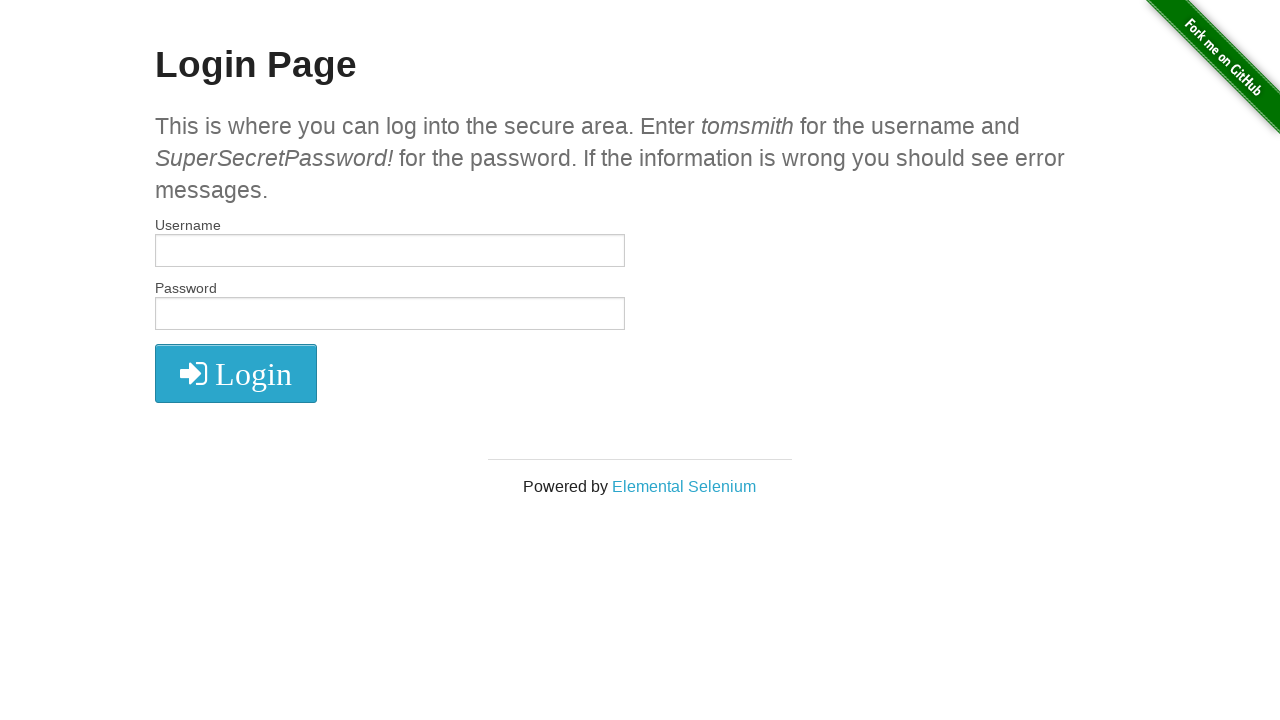